Tests autocomplete suggestion functionality by typing text and selecting from dropdown suggestions

Starting URL: https://rahulshettyacademy.com/AutomationPractice/

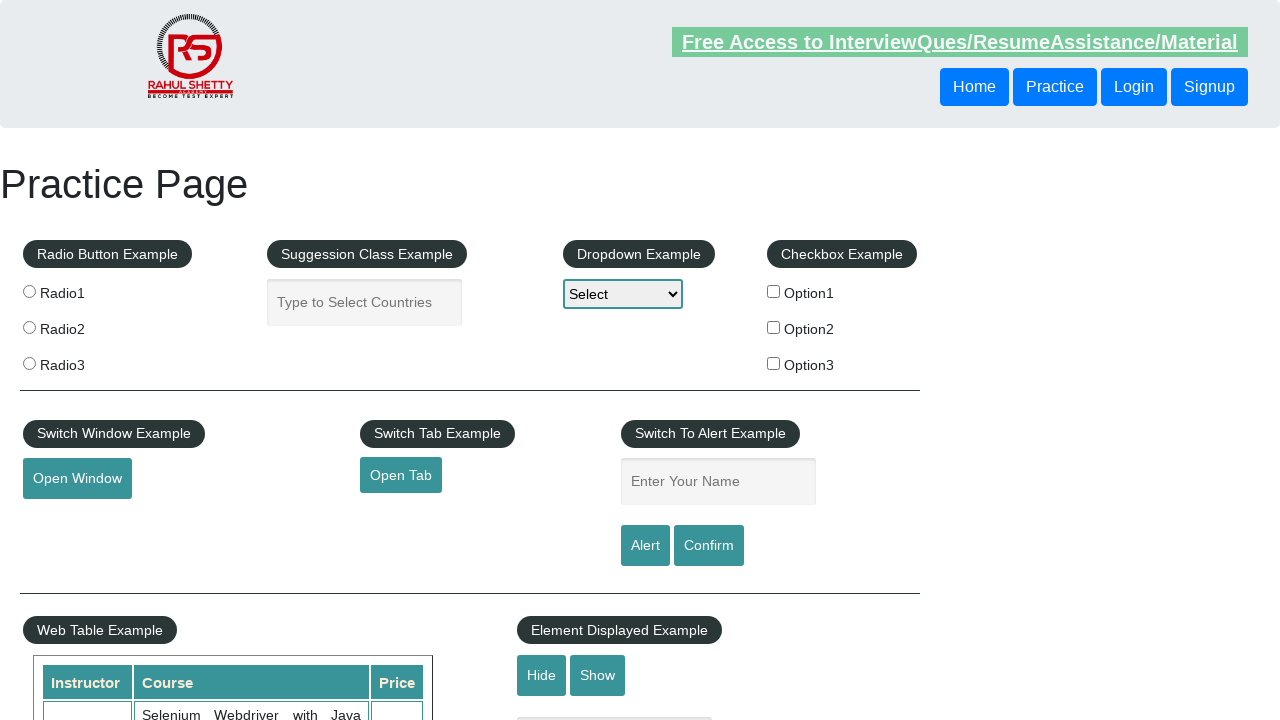

Clicked on the autocomplete suggestion input field at (365, 302) on #autocomplete
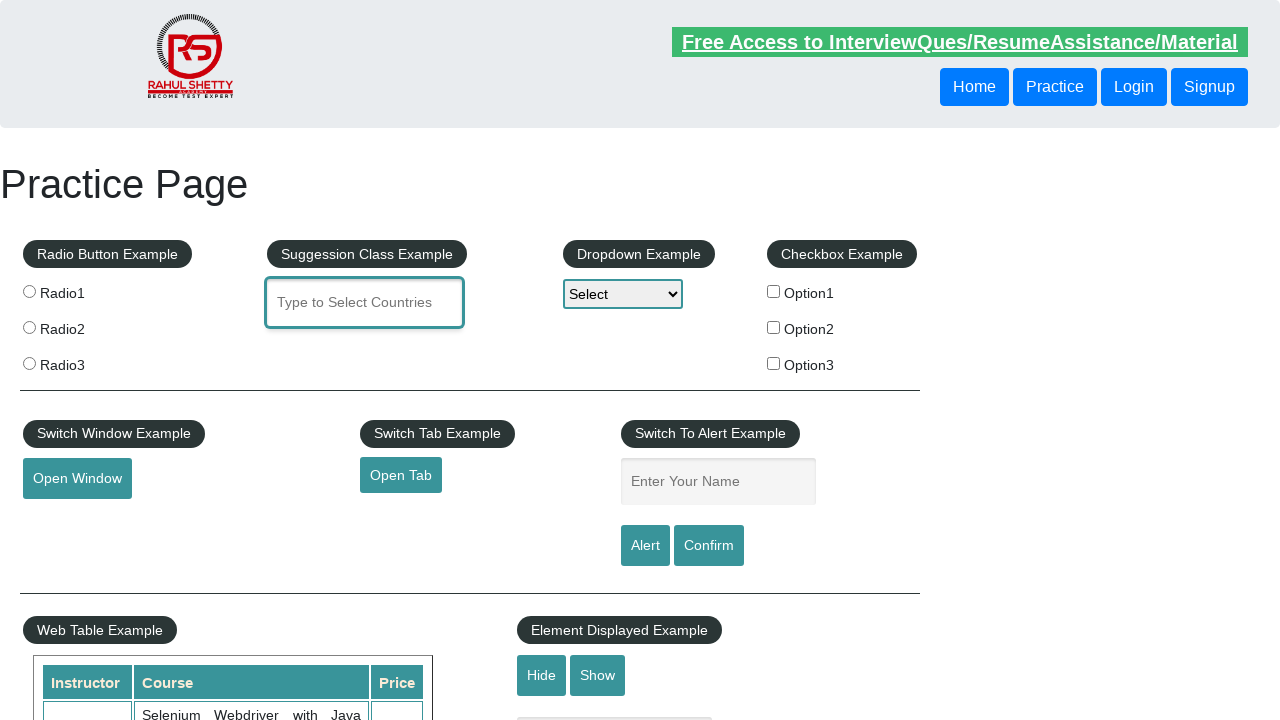

Typed 'del' into the autocomplete field to trigger suggestions on #autocomplete
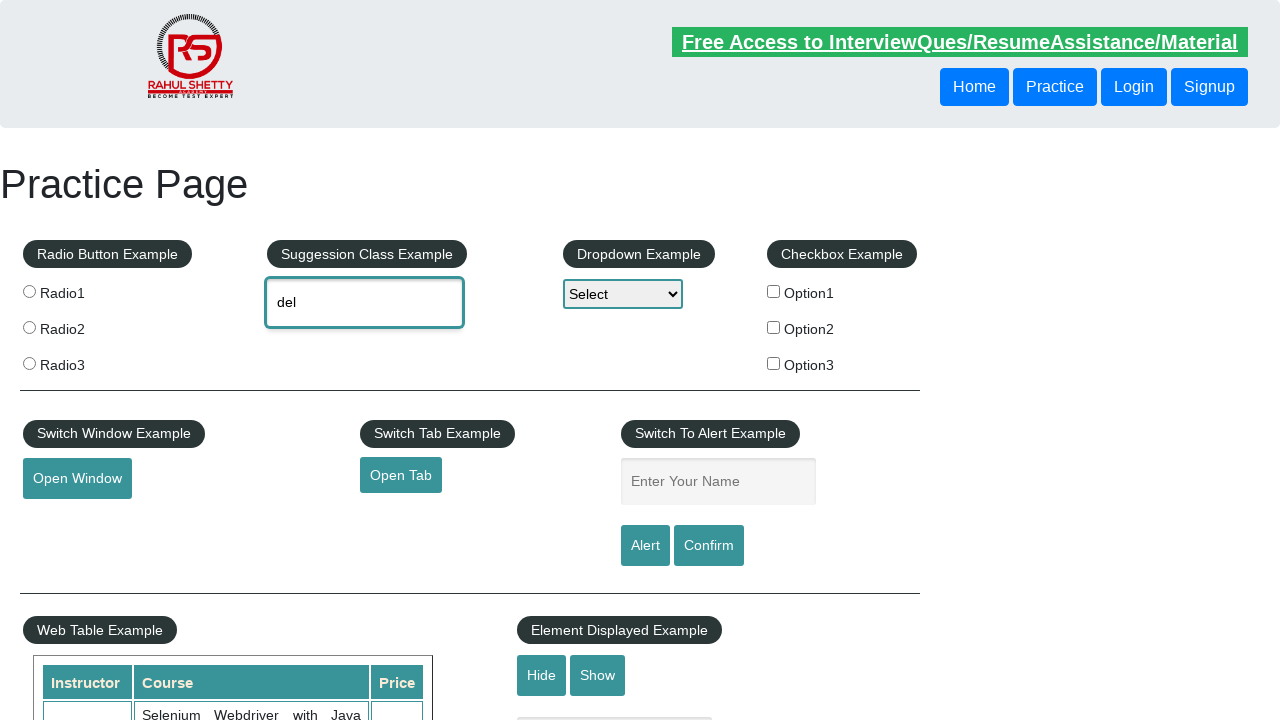

Pressed ArrowDown to navigate to the first suggestion on #autocomplete
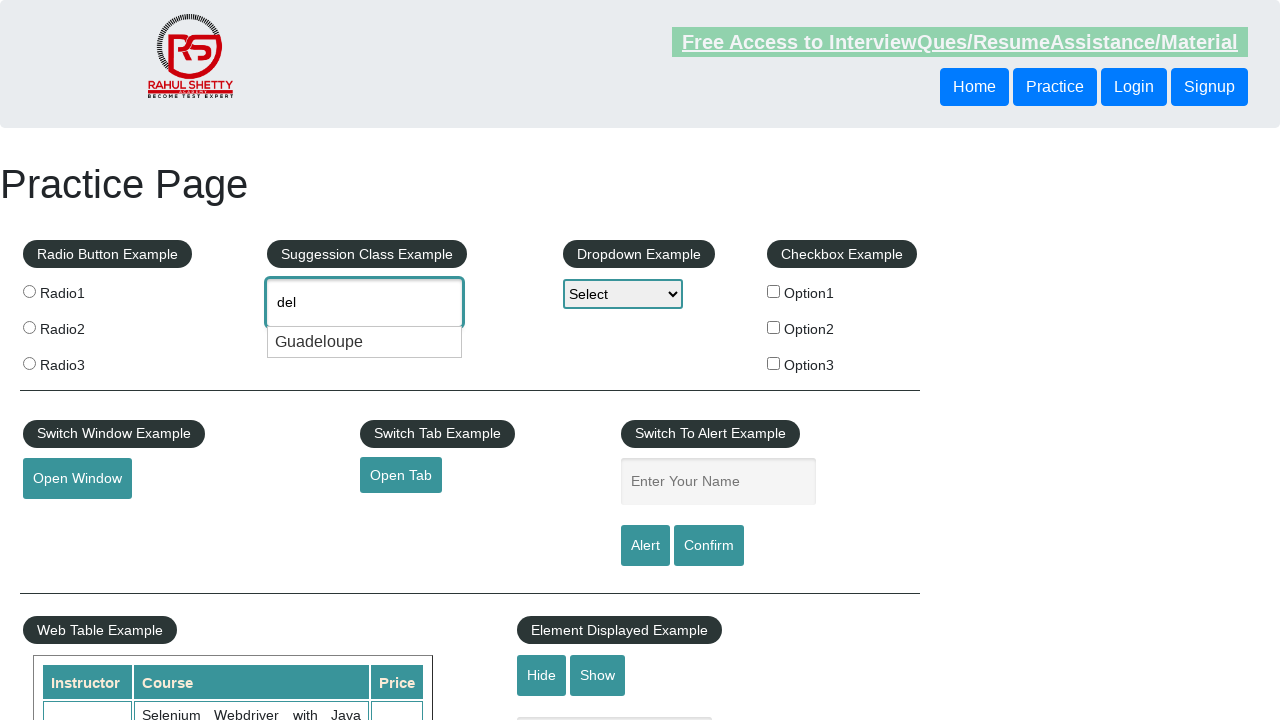

Pressed Enter to select the highlighted suggestion on #autocomplete
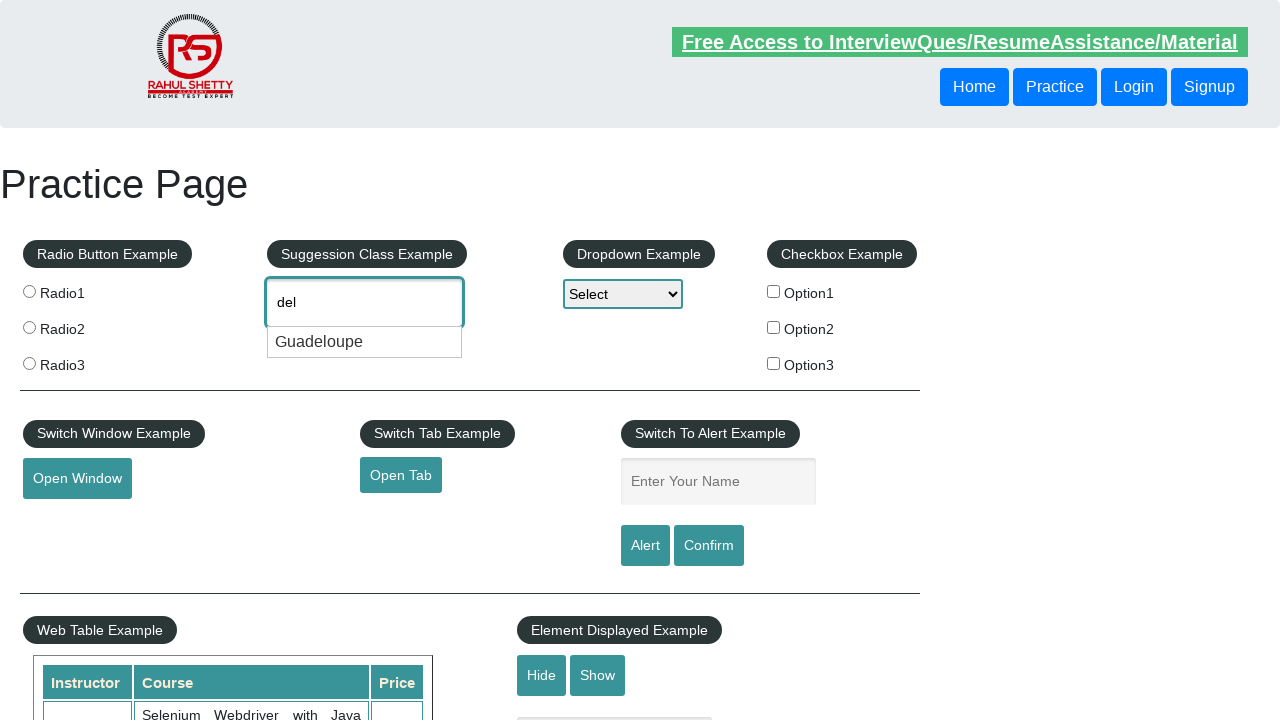

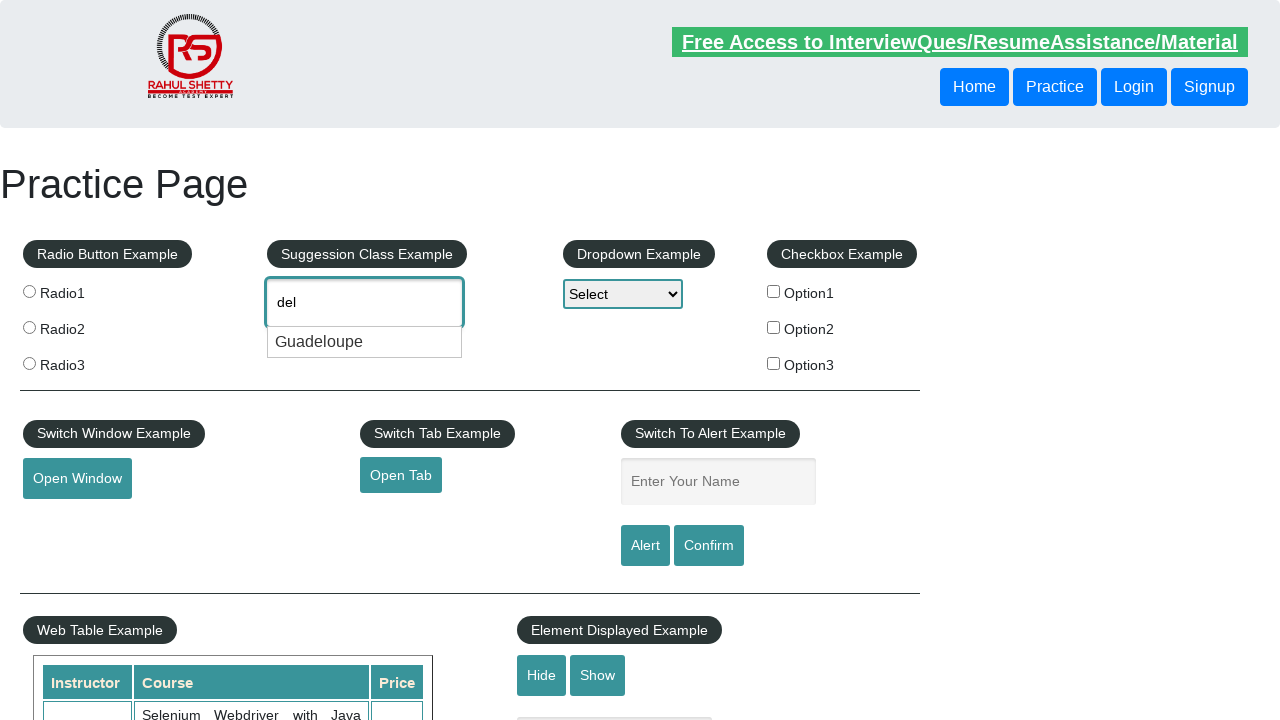